Tests dismissing a JavaScript confirmation alert and verifying Cancel was clicked

Starting URL: https://the-internet.herokuapp.com/javascript_alerts

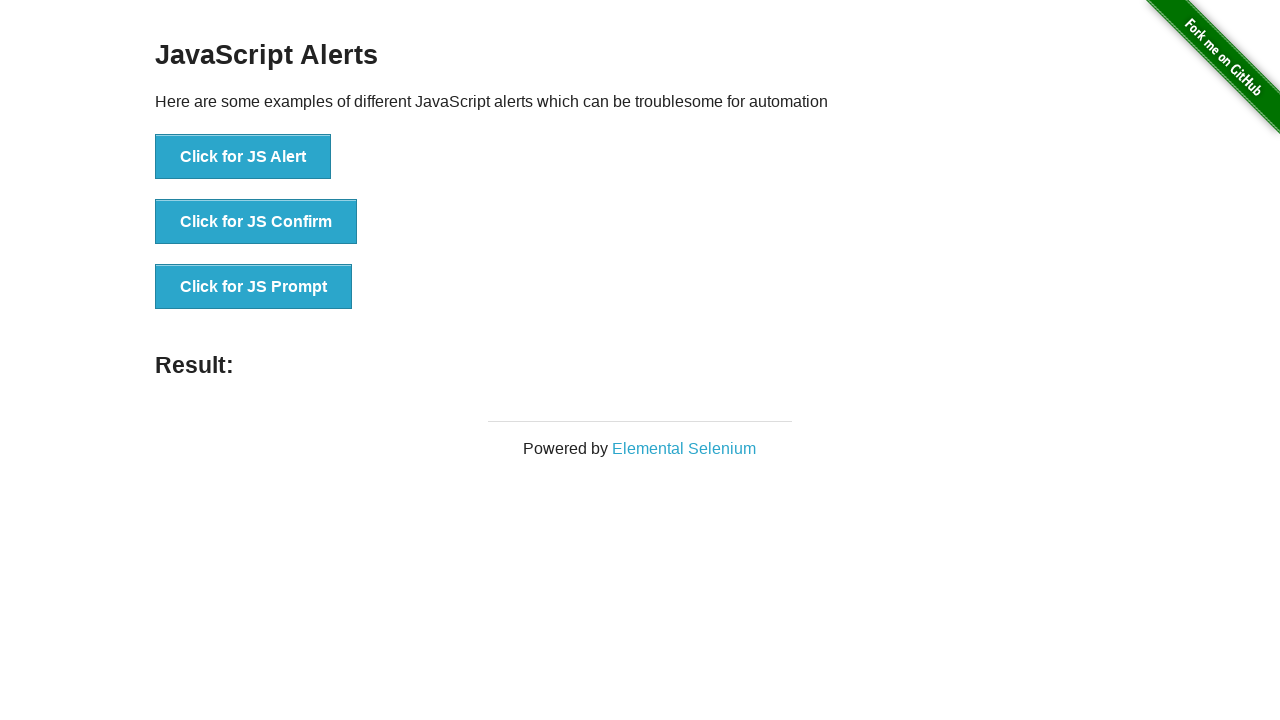

Set up dialog handler to dismiss confirmation alerts
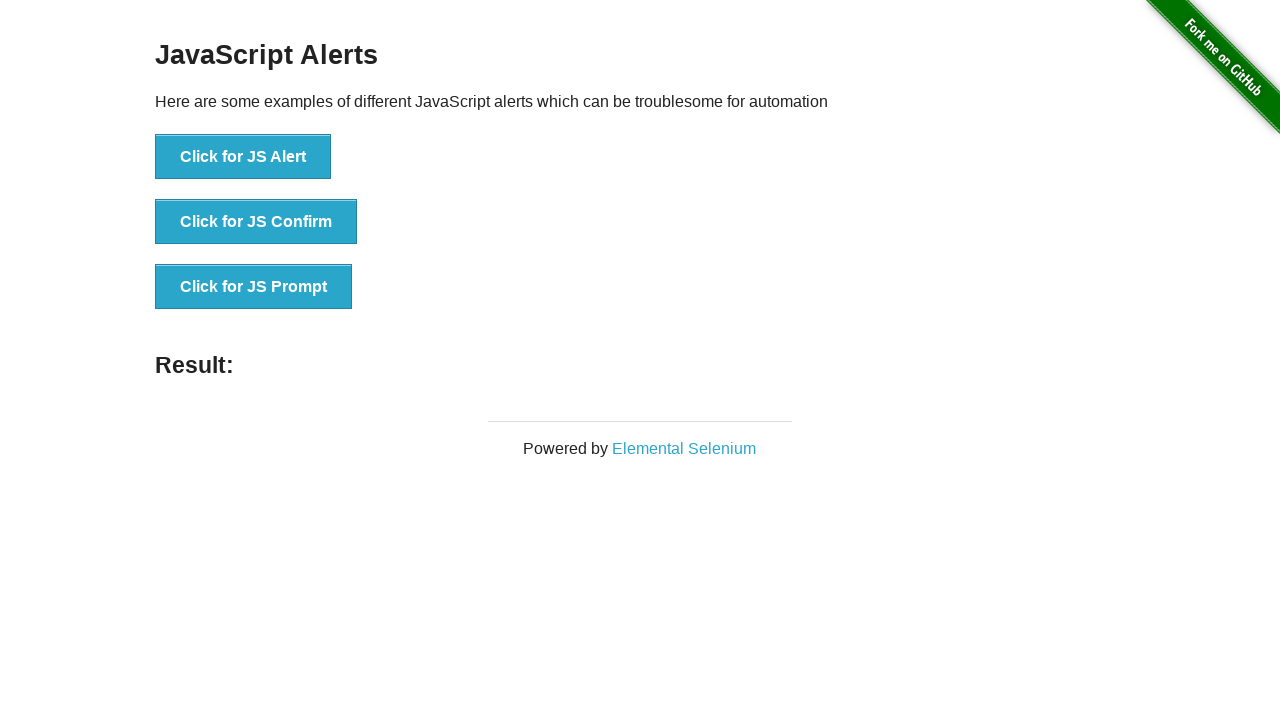

Clicked the confirm button to trigger JavaScript confirmation alert at (256, 222) on xpath=//*[2]/button
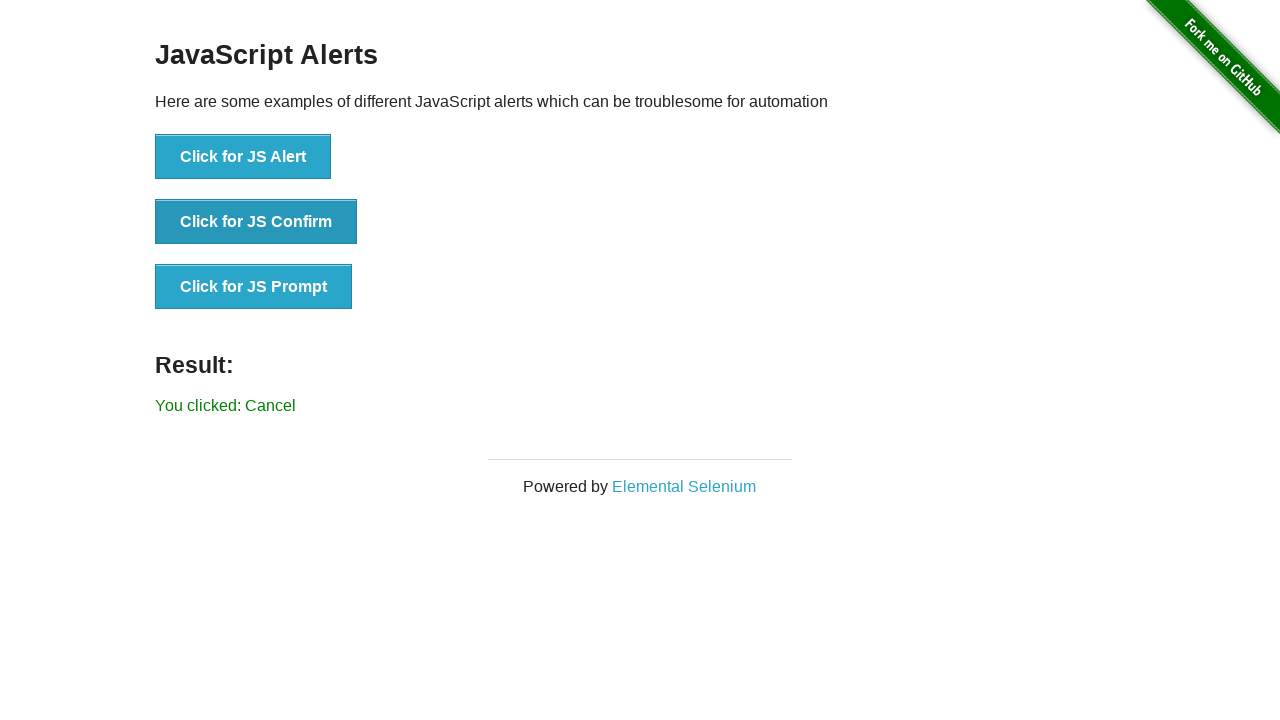

Waited 500ms for result to display
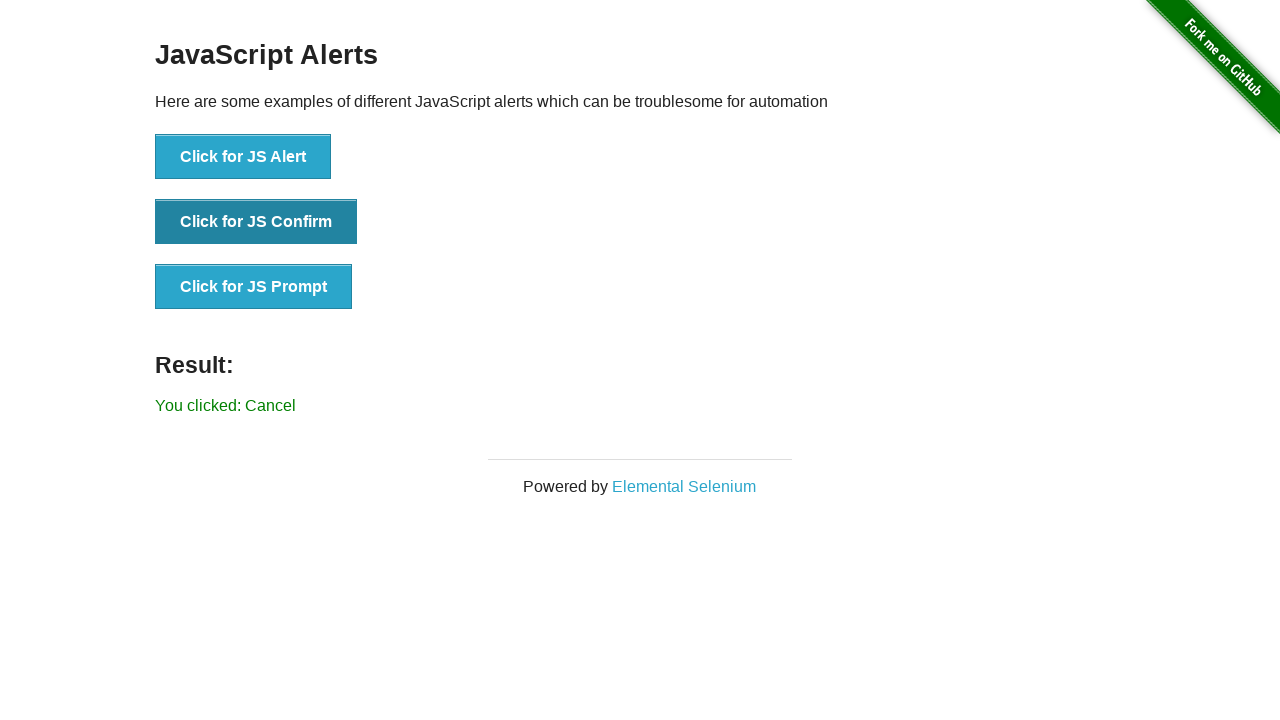

Located result element
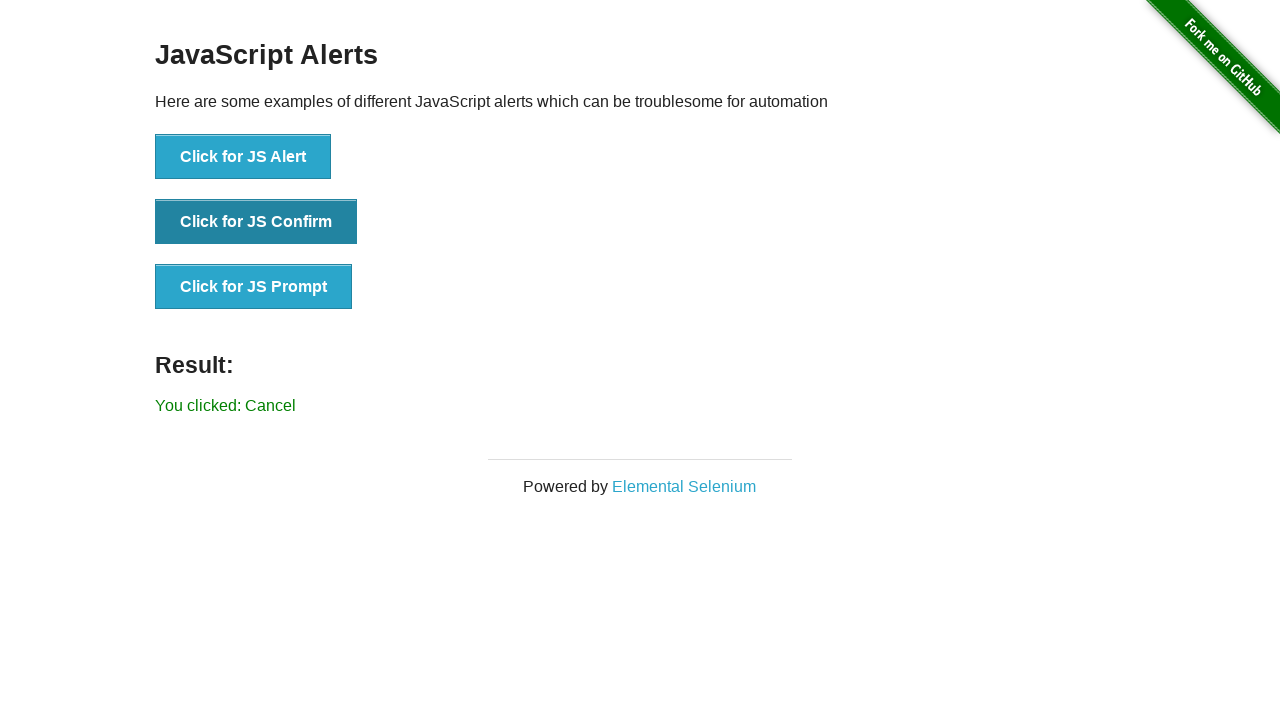

Verified that Cancel button was clicked - result text matches expected 'You clicked: Cancel'
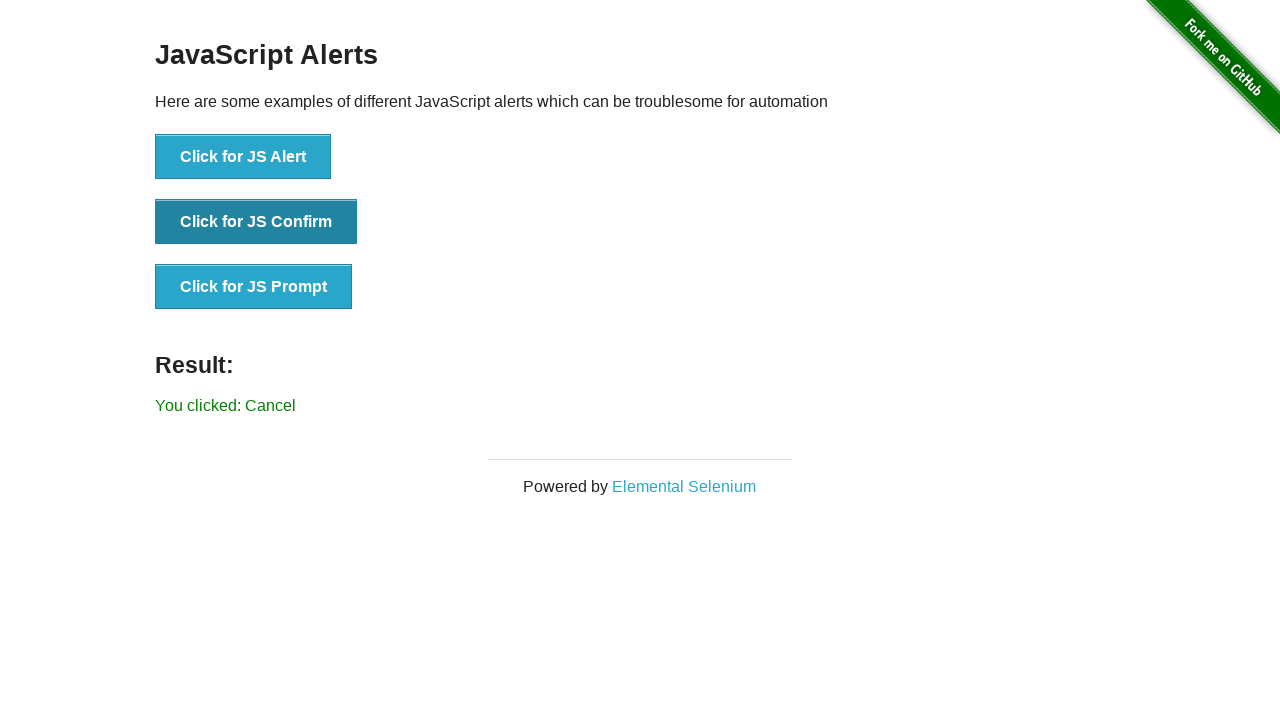

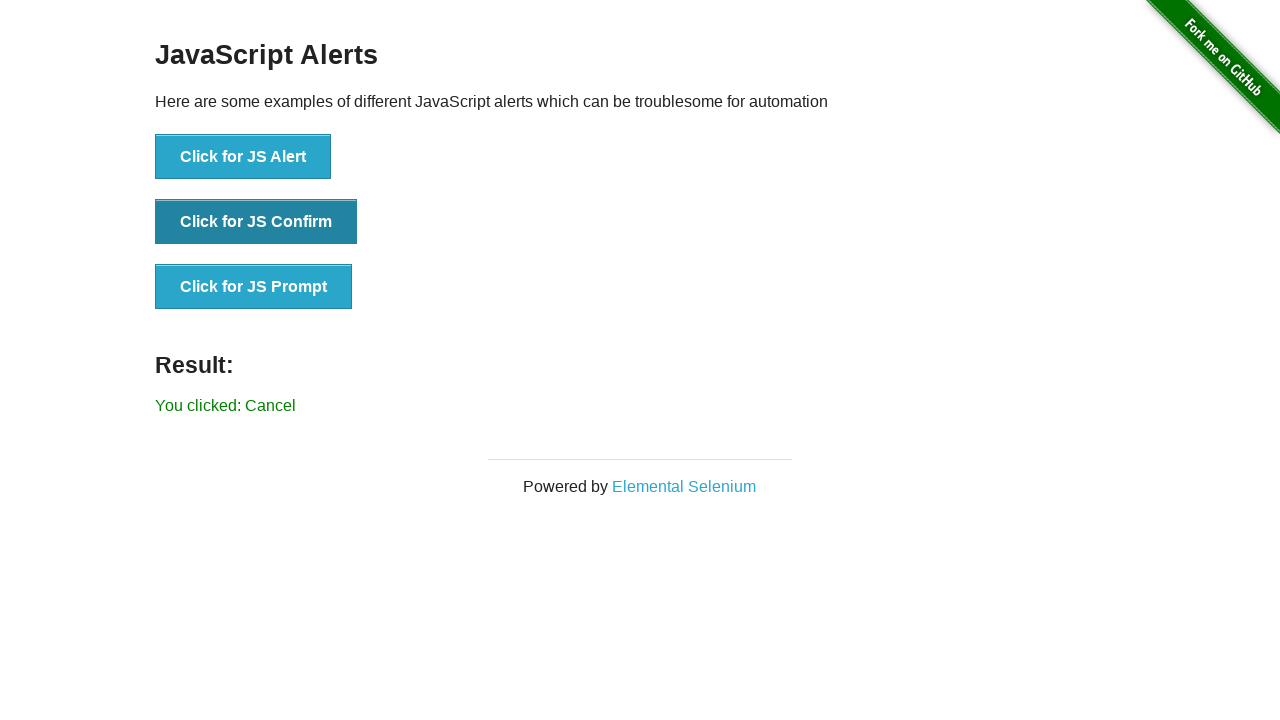